Tests relative locator functionality by finding a text field above a password field and entering text

Starting URL: https://www.selenium.dev/selenium/web/web-form.html

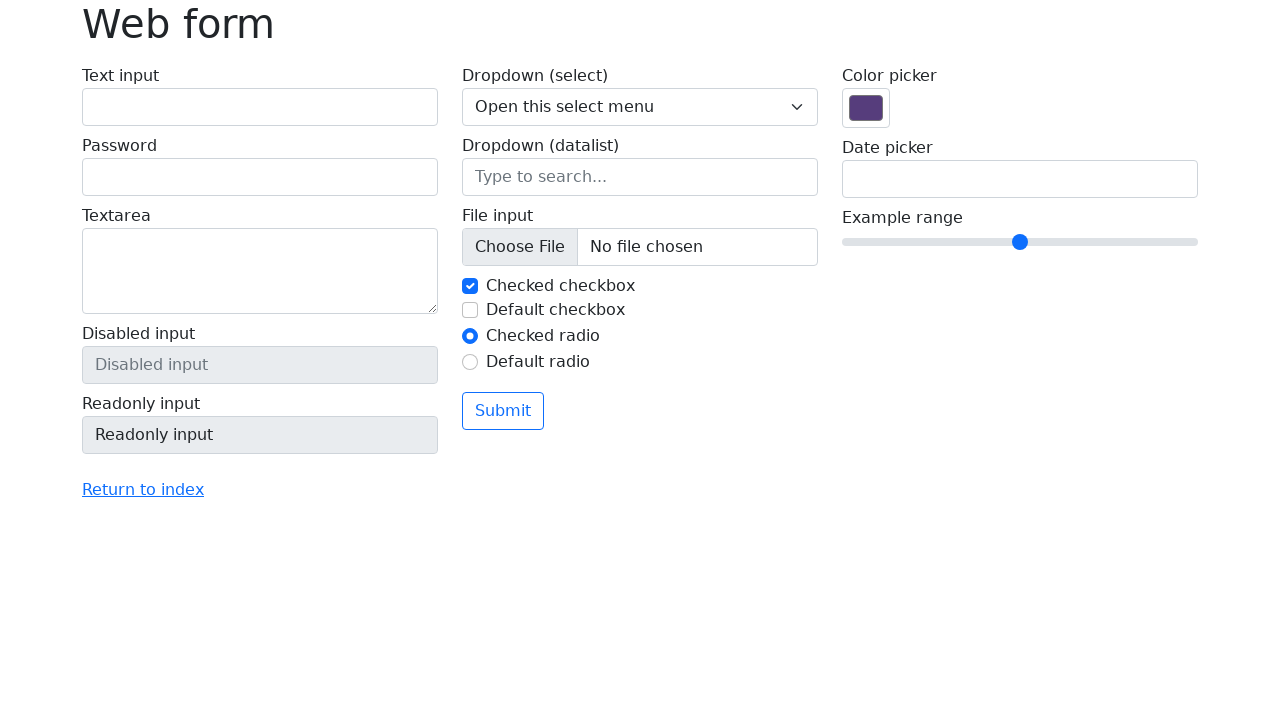

Filled text field above password field with 'hello' on [name='my-text']
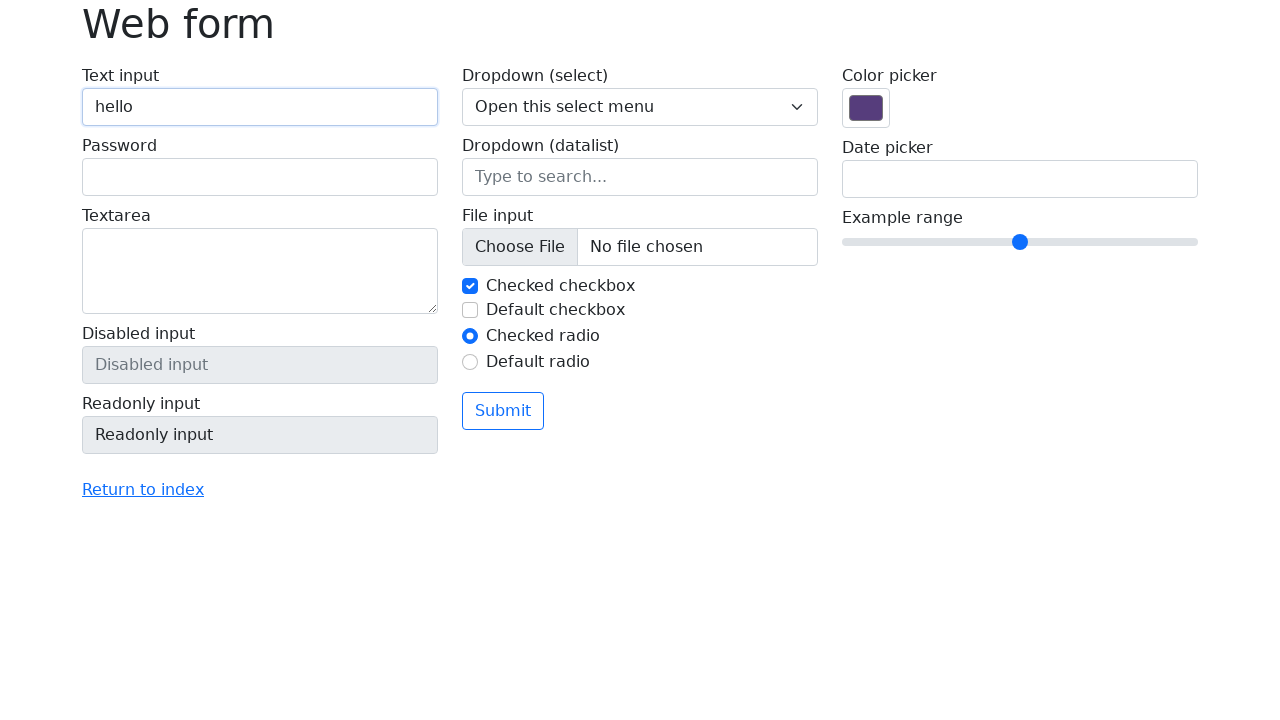

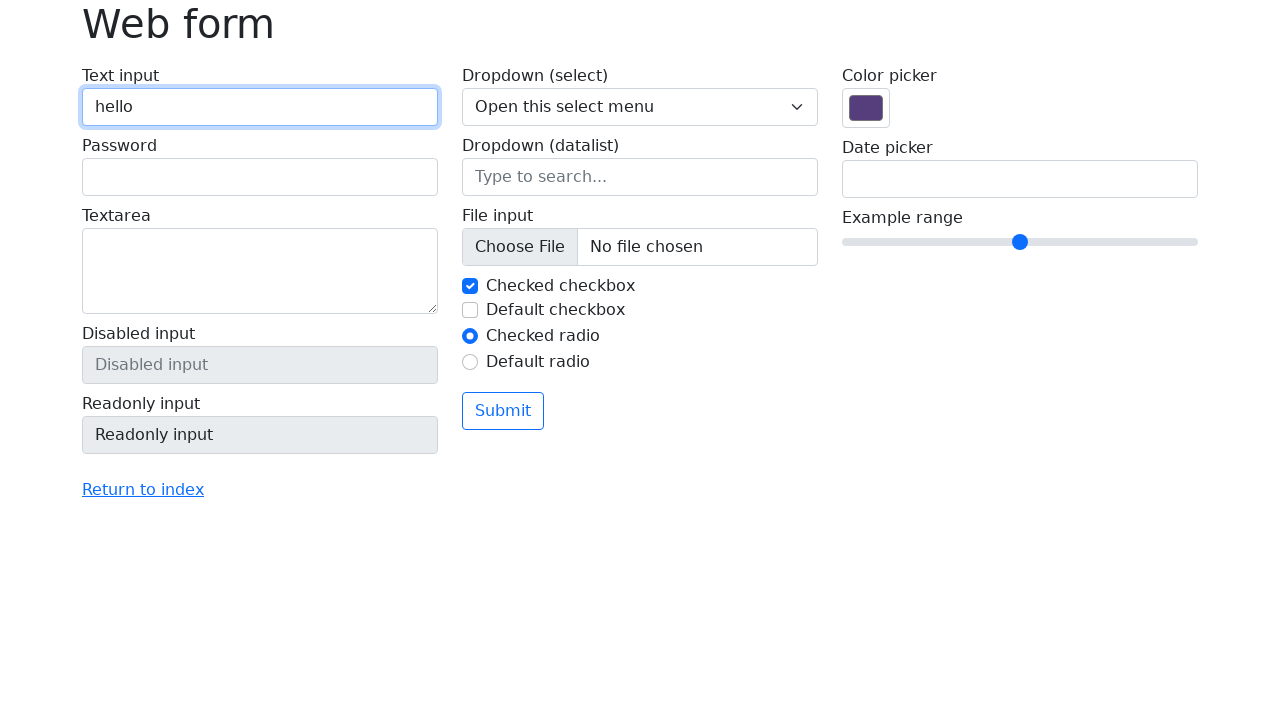